Tests JavaScript alert acceptance by clicking a button that triggers an alert, then accepting it and verifying the result message.

Starting URL: https://automationfc.github.io/basic-form/index.html

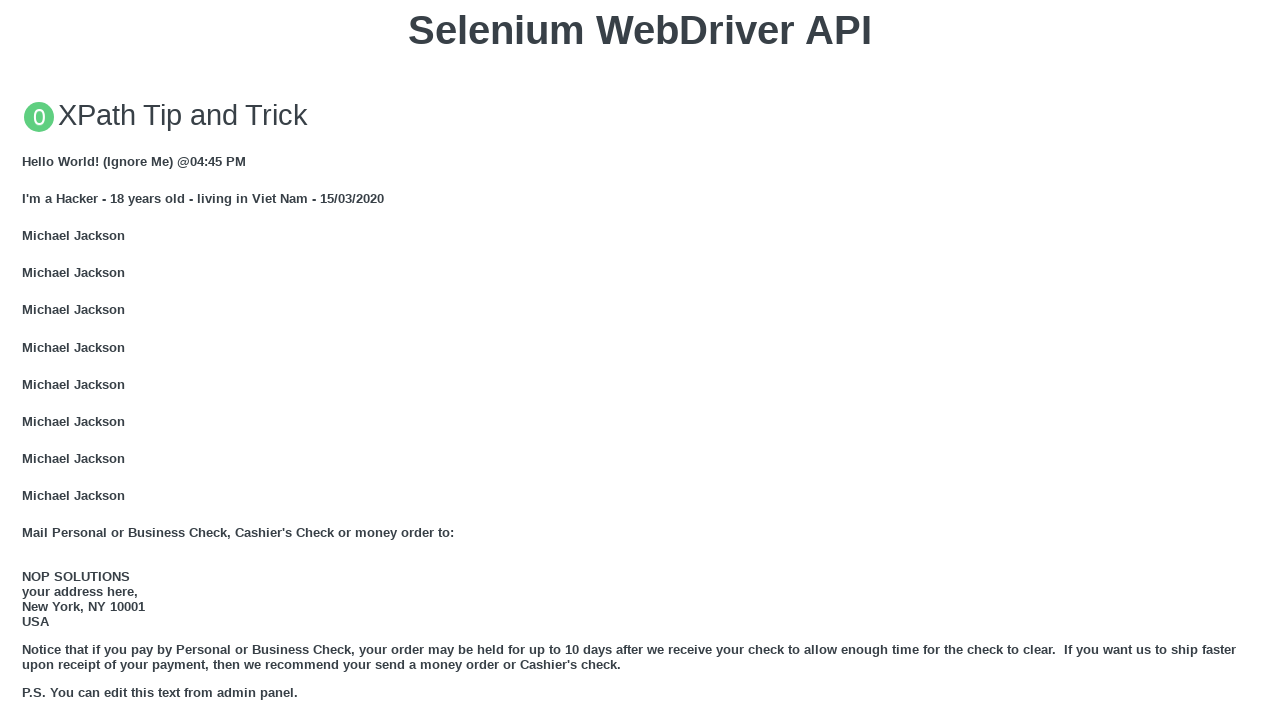

Clicked button to trigger JavaScript alert at (640, 360) on xpath=//button[@onclick='jsAlert()']
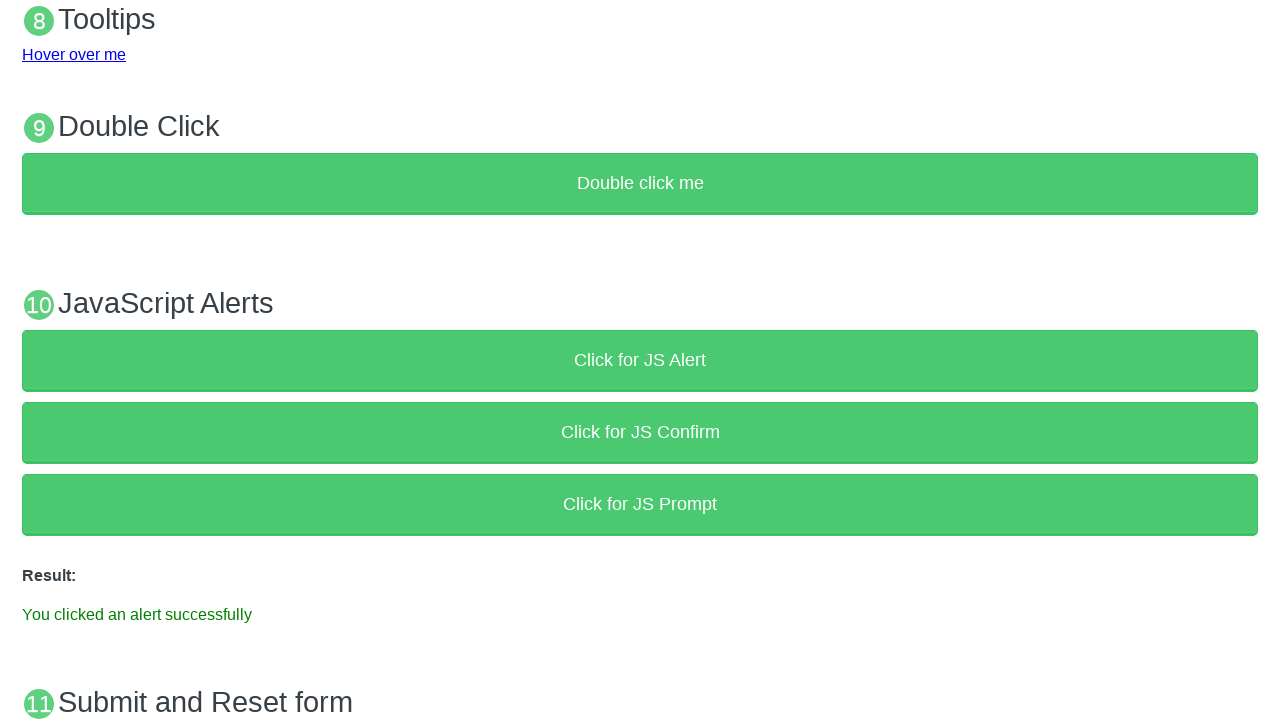

Set up dialog handler to accept alerts
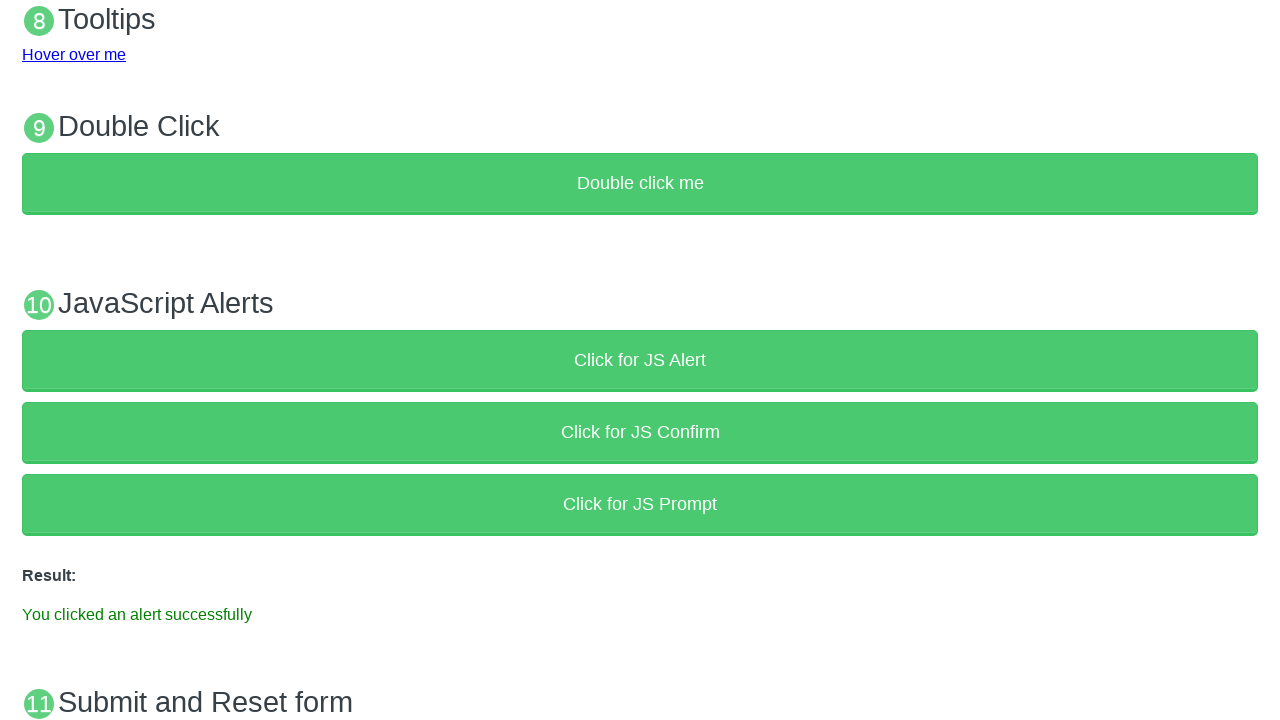

Waited for result message to appear after accepting alert
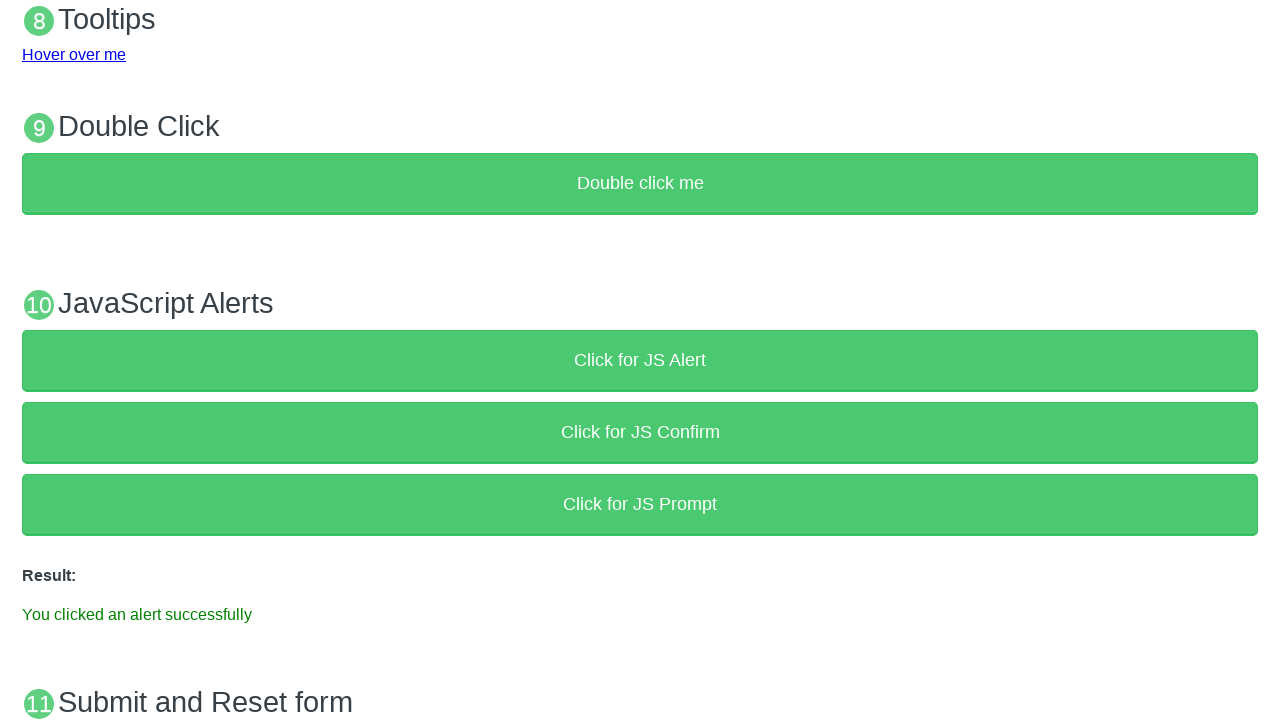

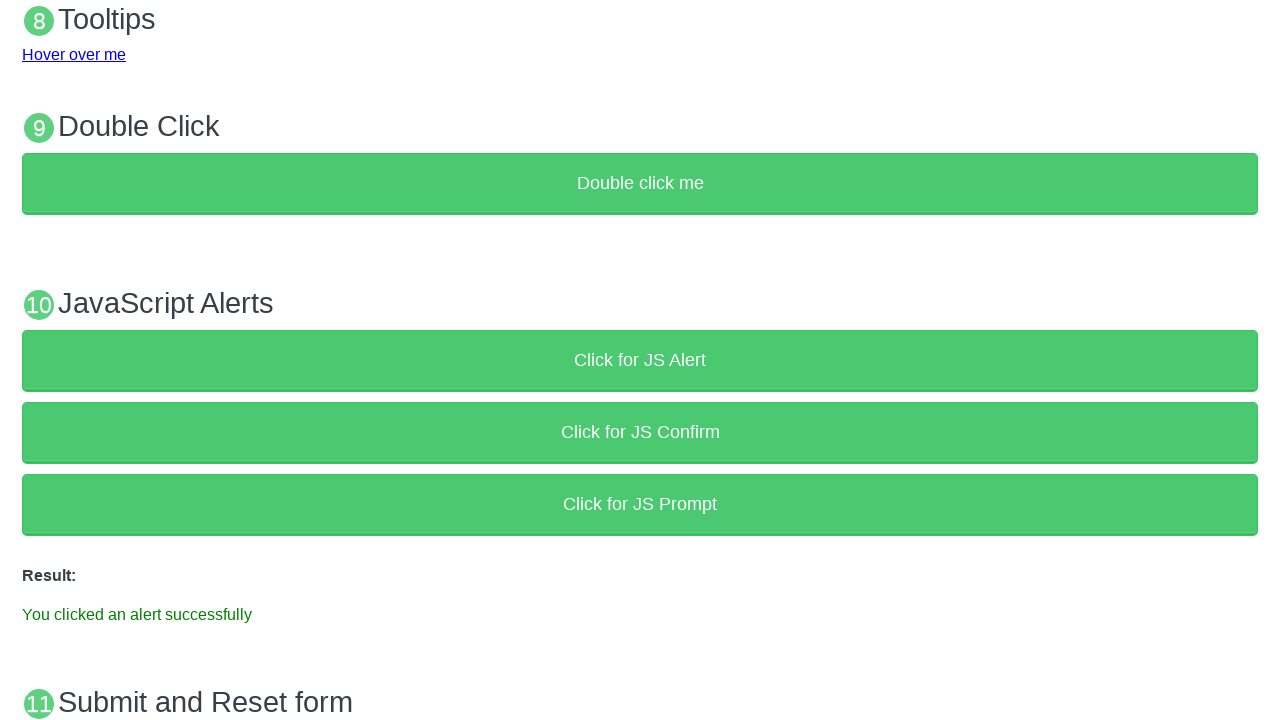